Tests dynamic loading page by clicking start button and waiting for the finish element to appear with proper timeout

Starting URL: http://the-internet.herokuapp.com/dynamic_loading/2

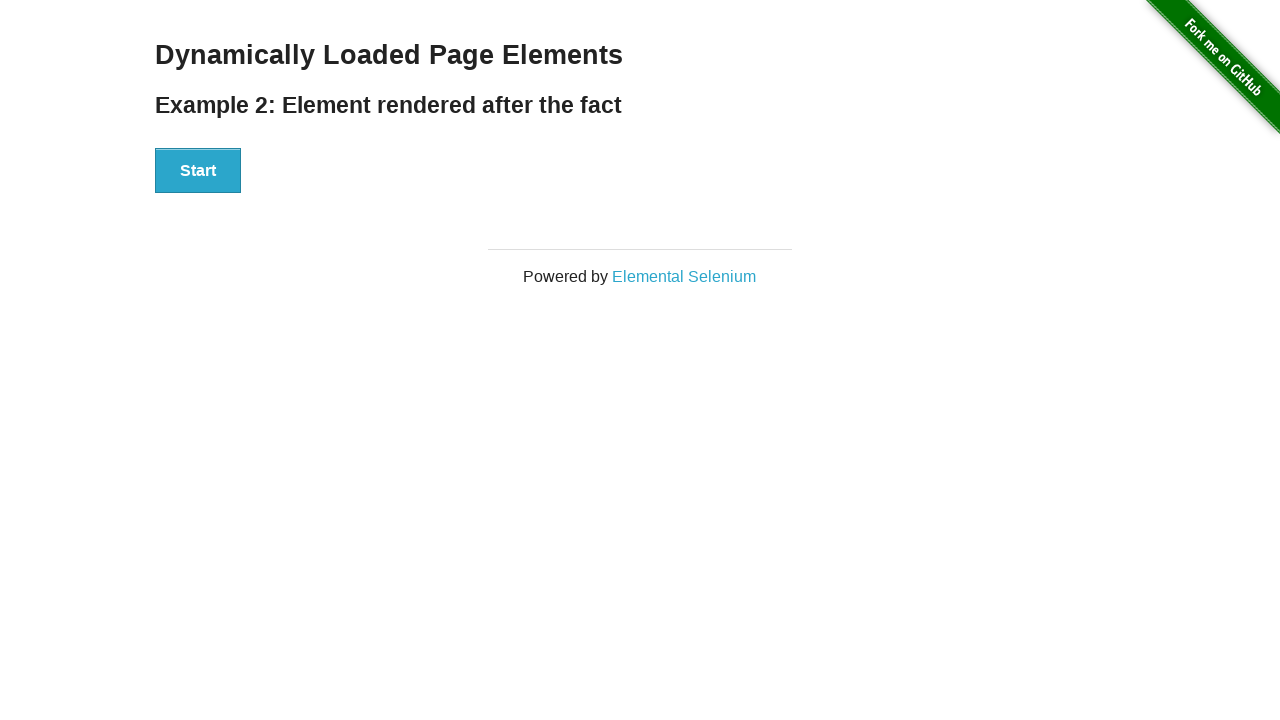

Clicked start button at (198, 171) on #start button
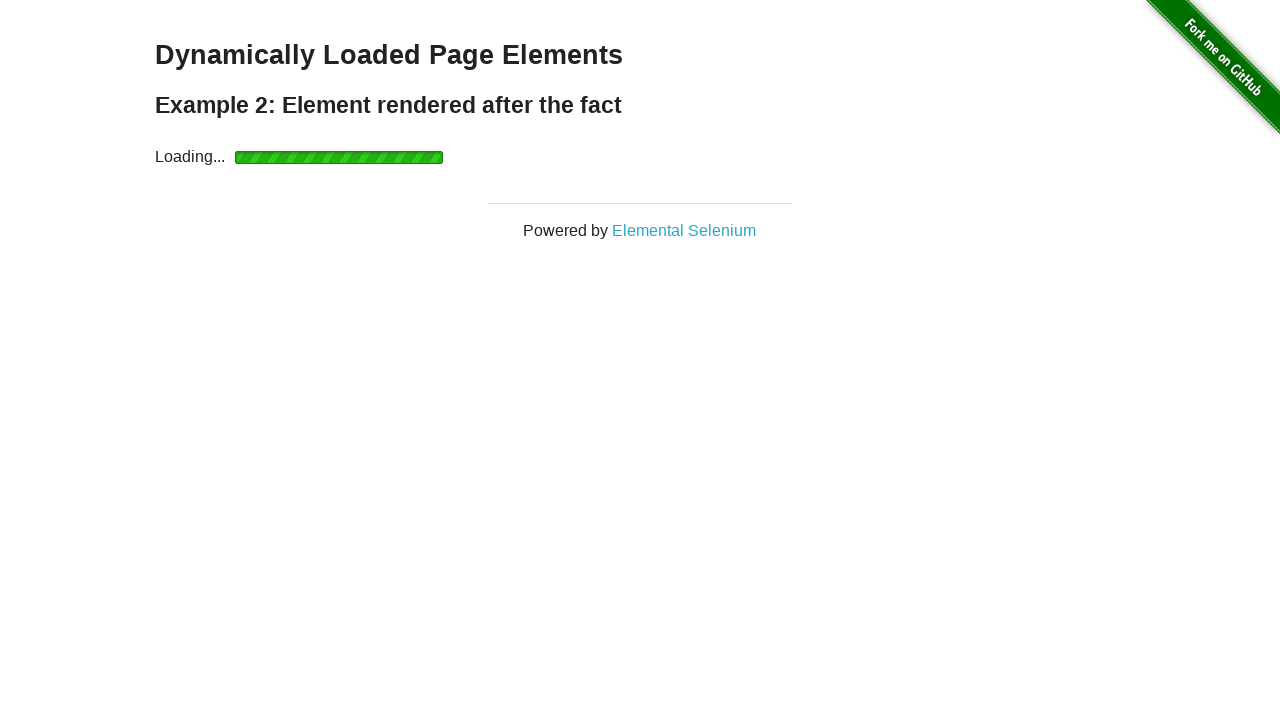

Waited for finish element to appear (8 second timeout)
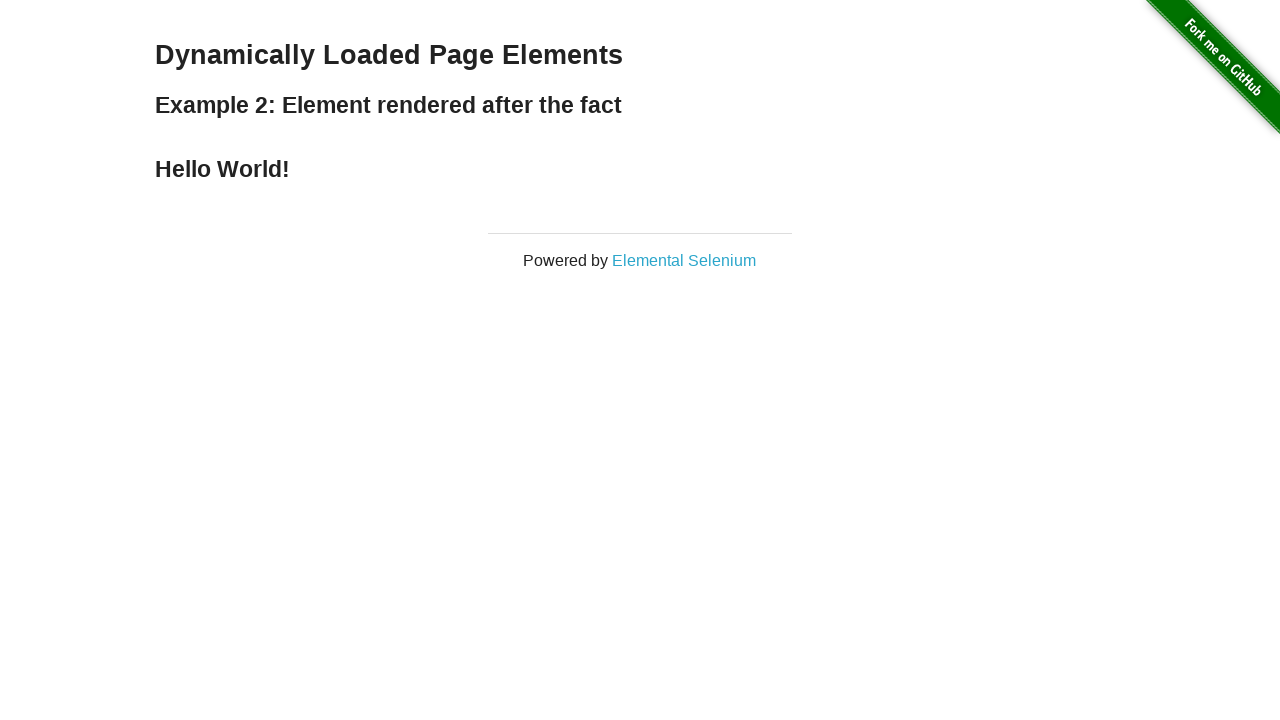

Verified finish element displays 'Hello World!'
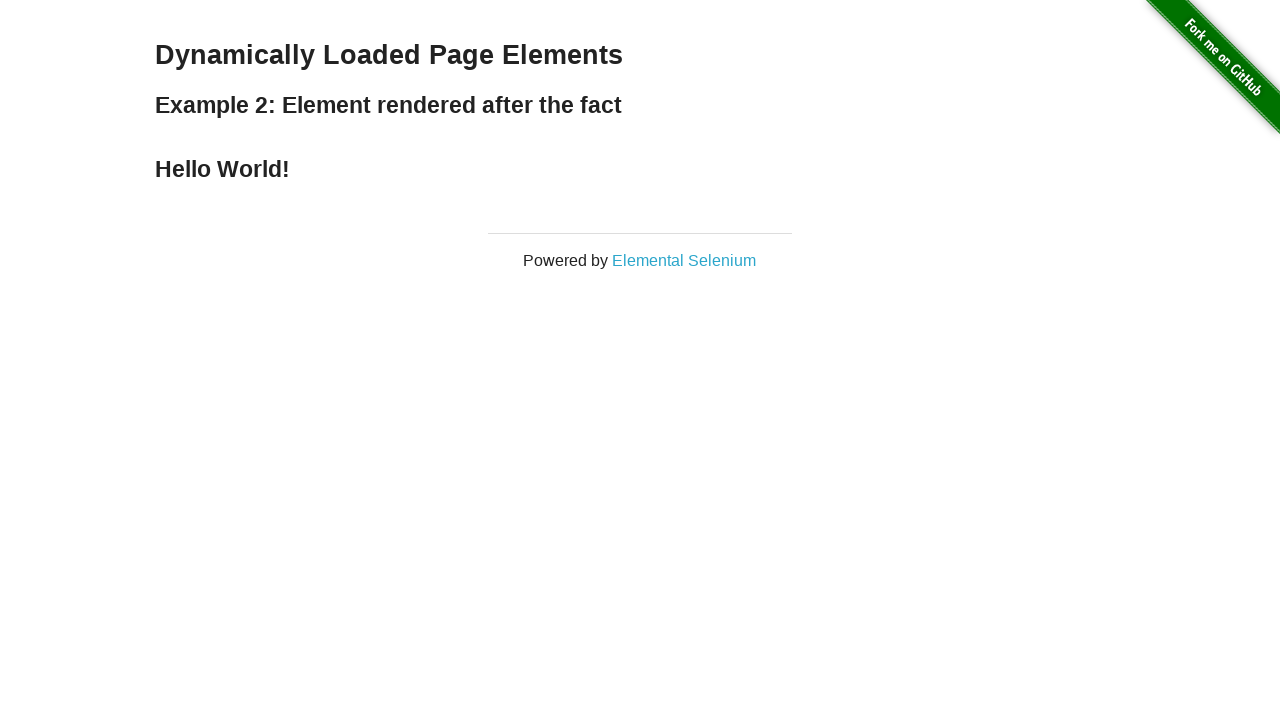

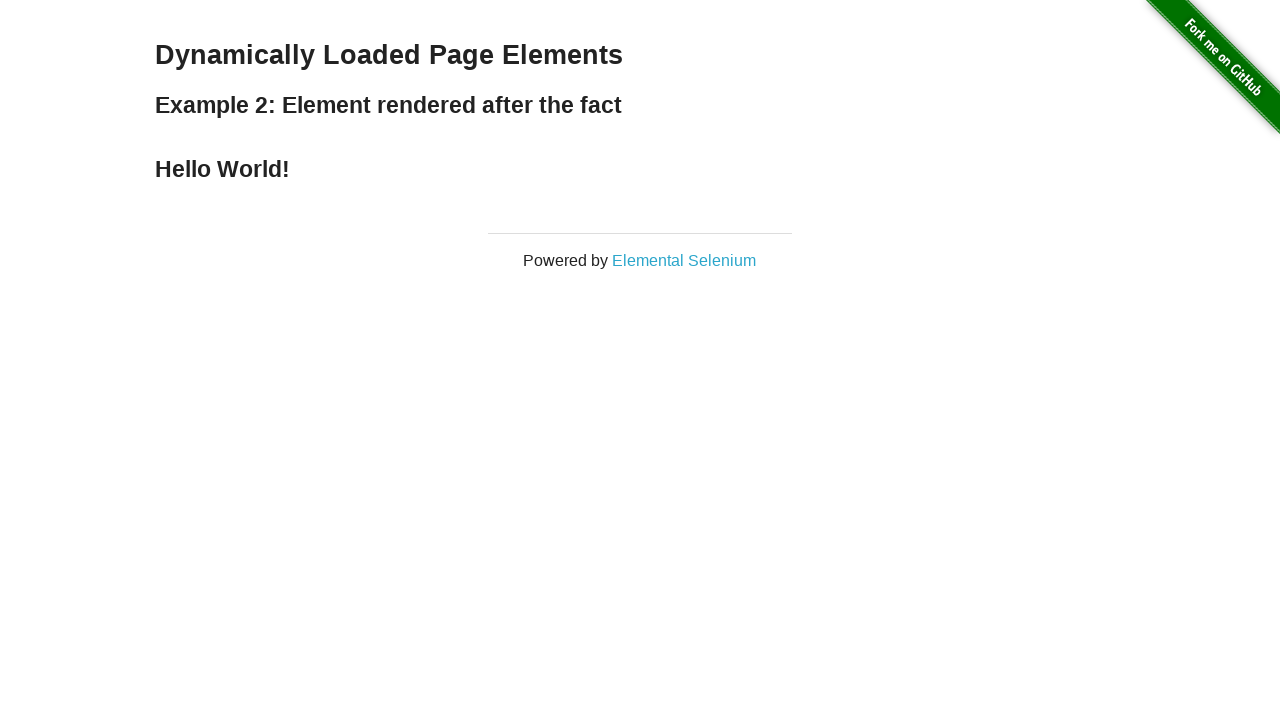